Tests that clicking the Orange filter button shows only rows with 'pendiente' status

Starting URL: https://www.lambdatest.com/selenium-playground/table-records-filter-demo

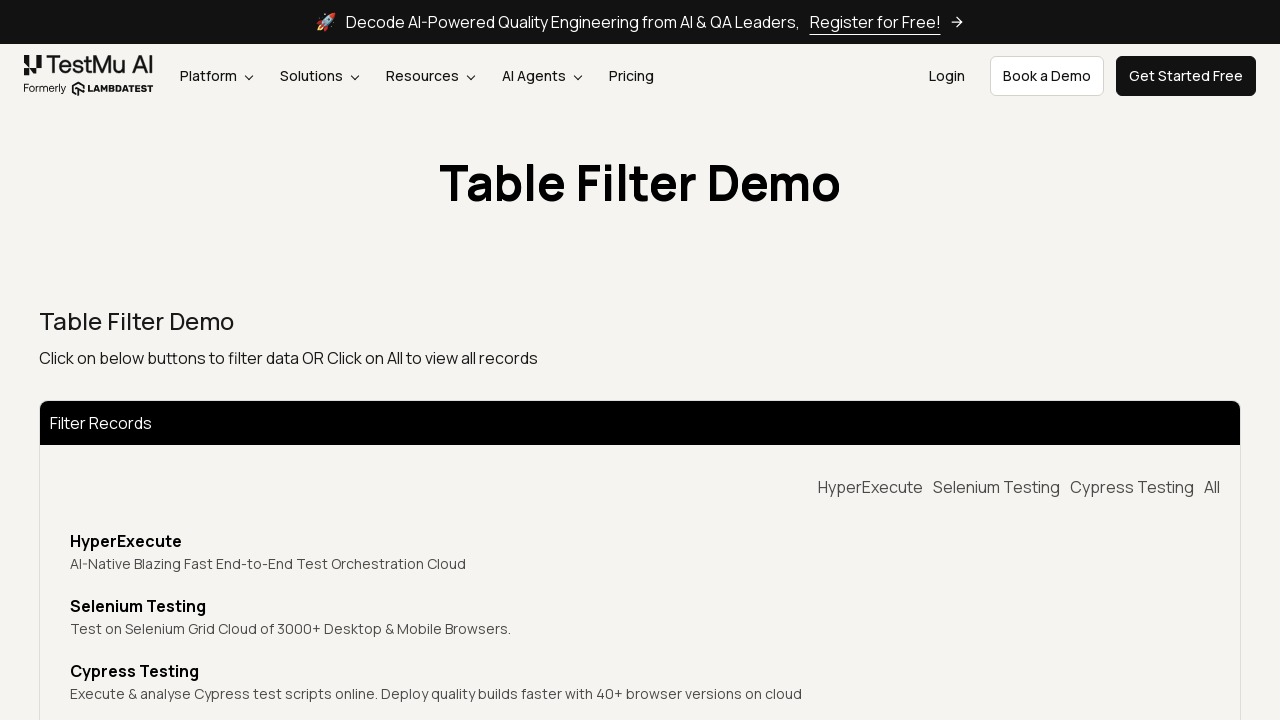

Clicked the Orange filter button to filter by 'pendiente' status at (996, 487) on [data-target="pendiente"]
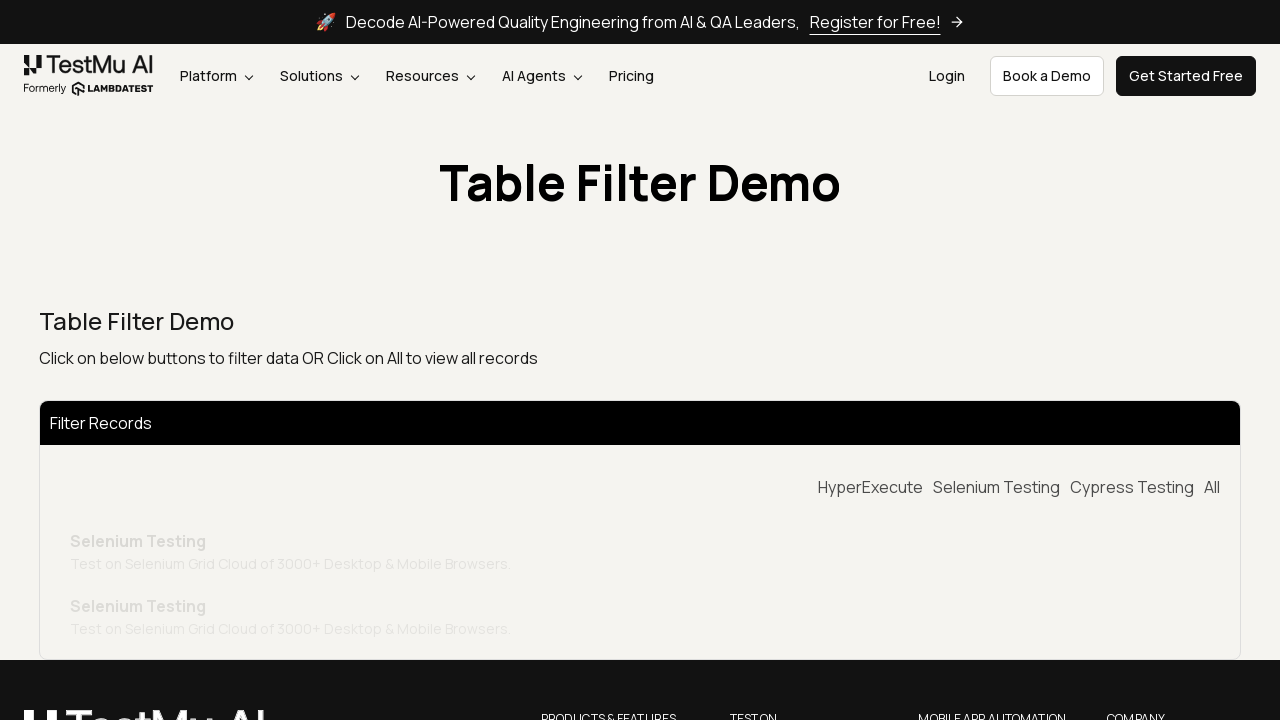

Filtered results loaded showing only rows with 'pendiente' status
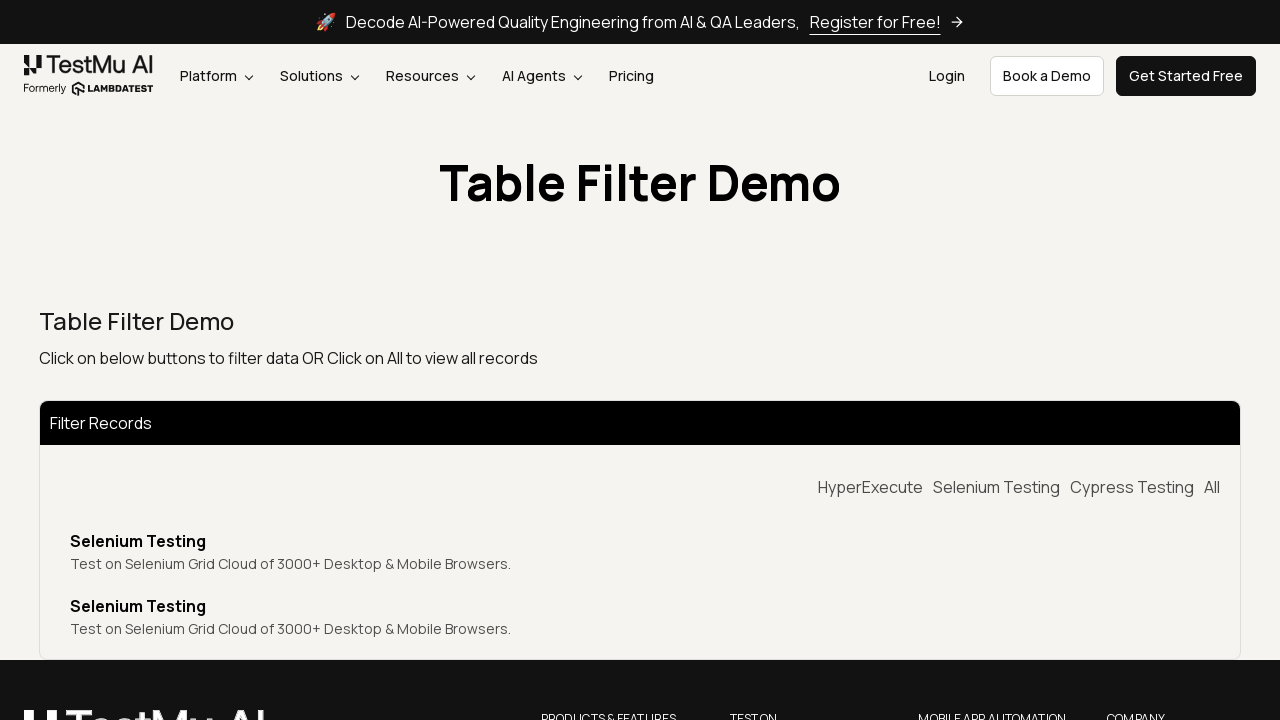

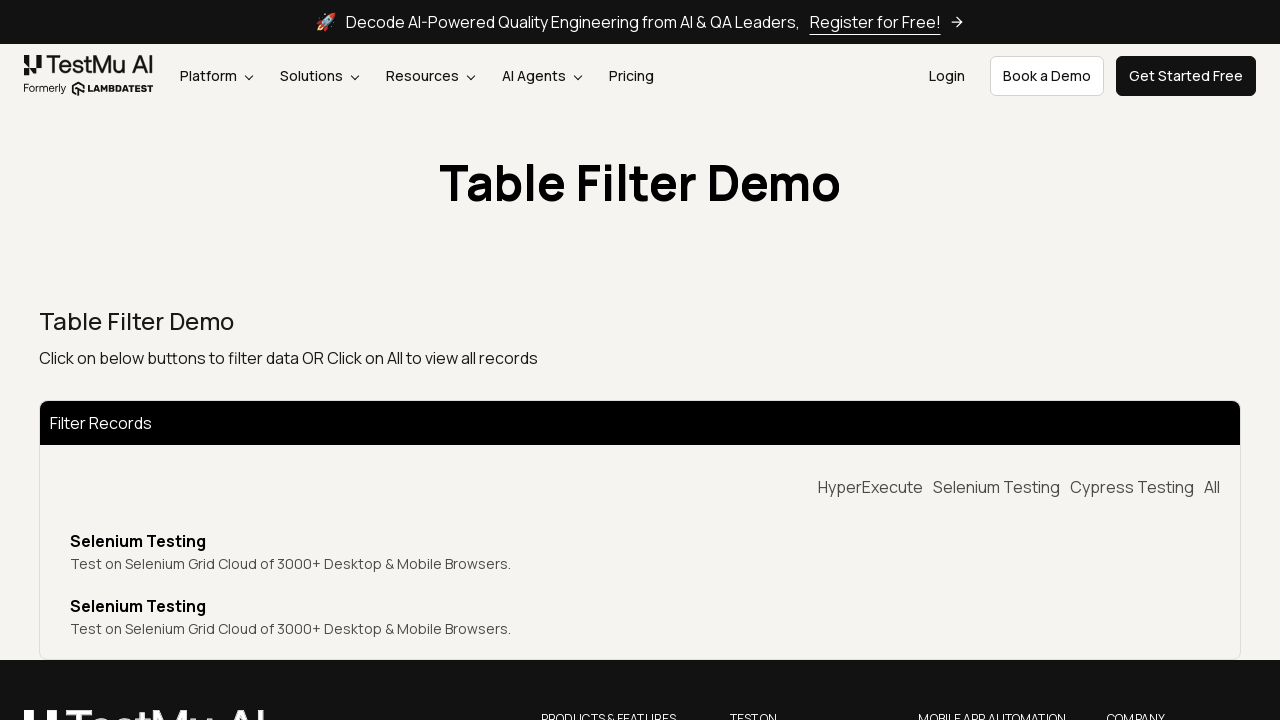